Tests adding specific items to cart on a grocery shopping practice site by iterating through products and clicking "Add to Cart" for items matching a predefined list (Cucumber, Carrot, Brocolli).

Starting URL: https://rahulshettyacademy.com/seleniumPractise/

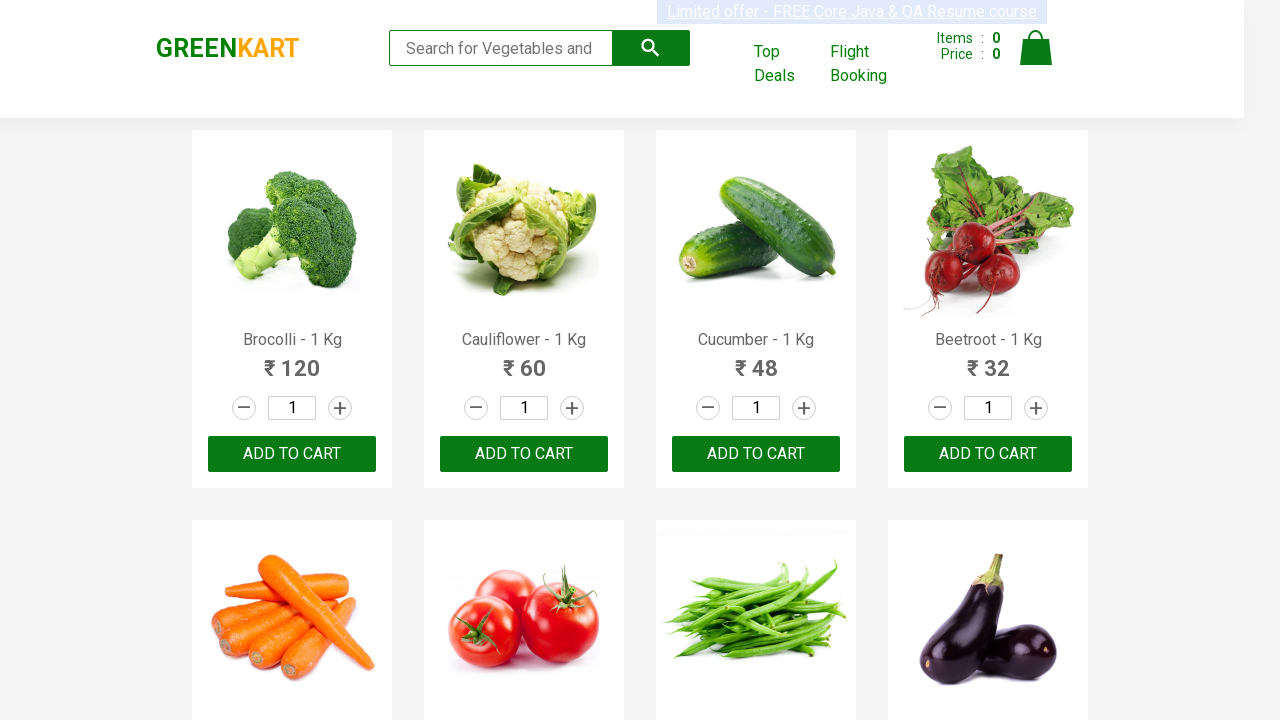

Waited for product names to load on grocery shopping site
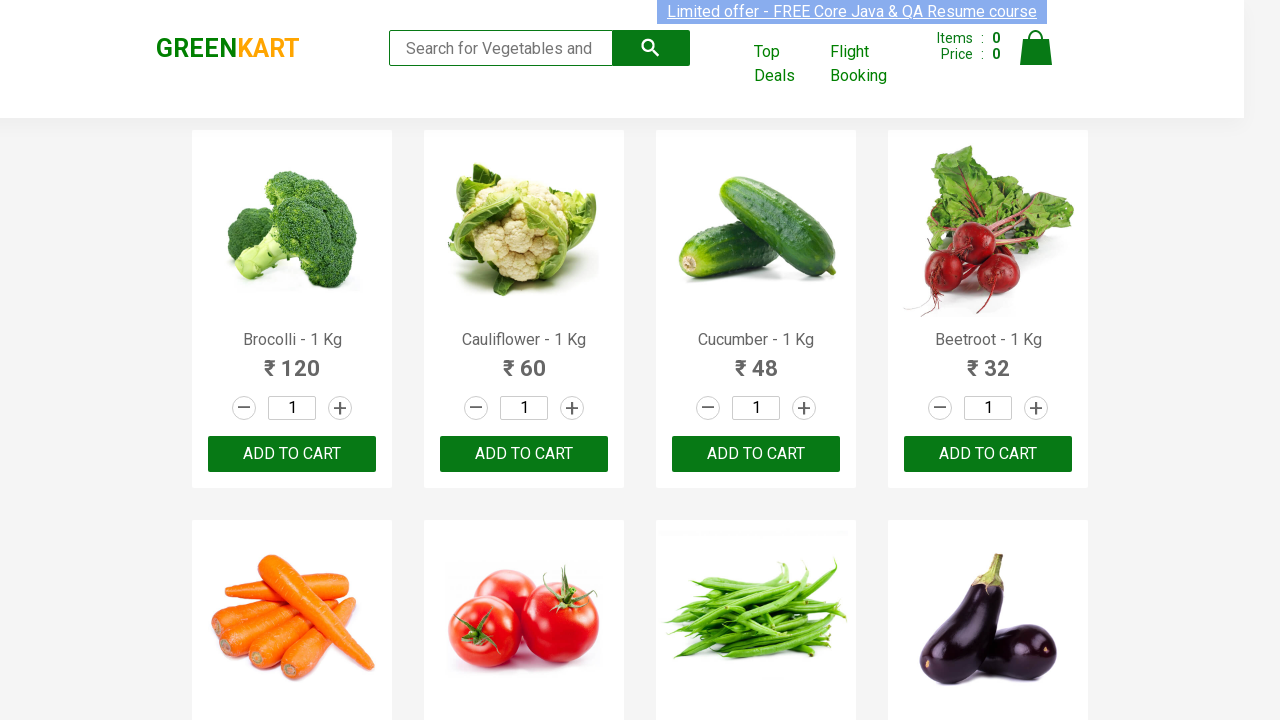

Retrieved all product name elements from page
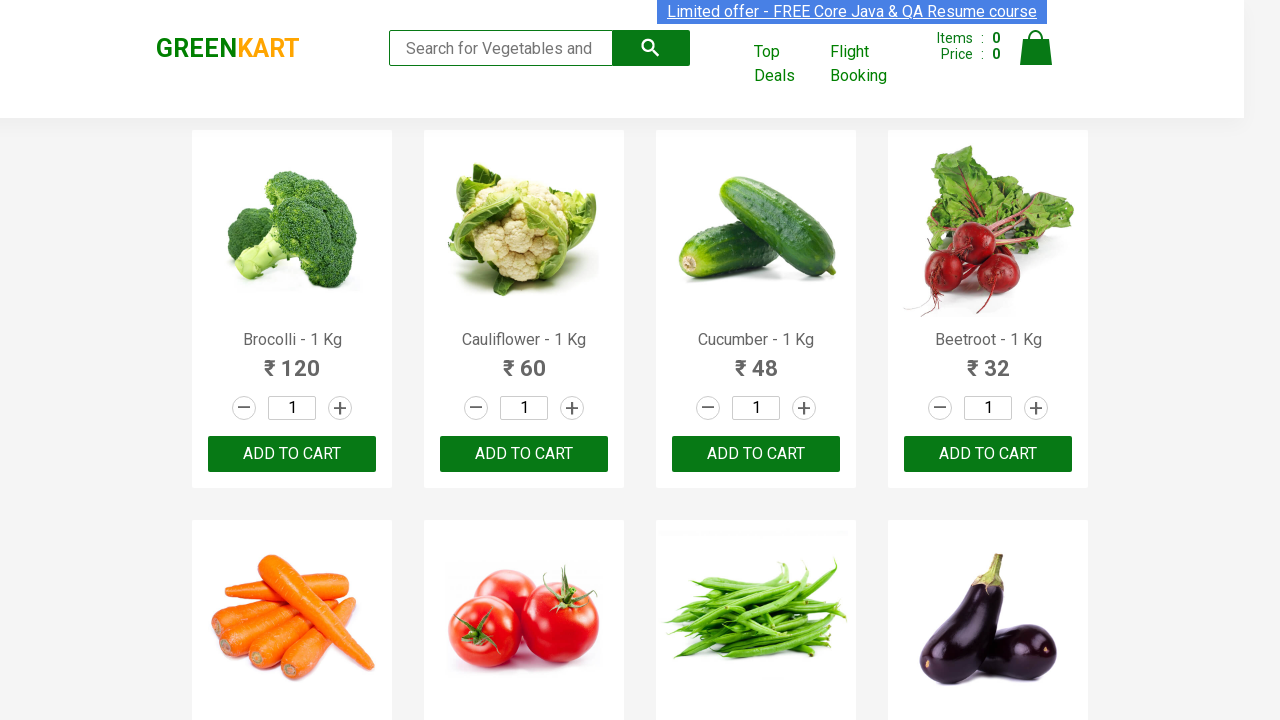

Clicked 'Add to Cart' button for Brocolli at (292, 454) on xpath=//div[@class='product-action']/button >> nth=0
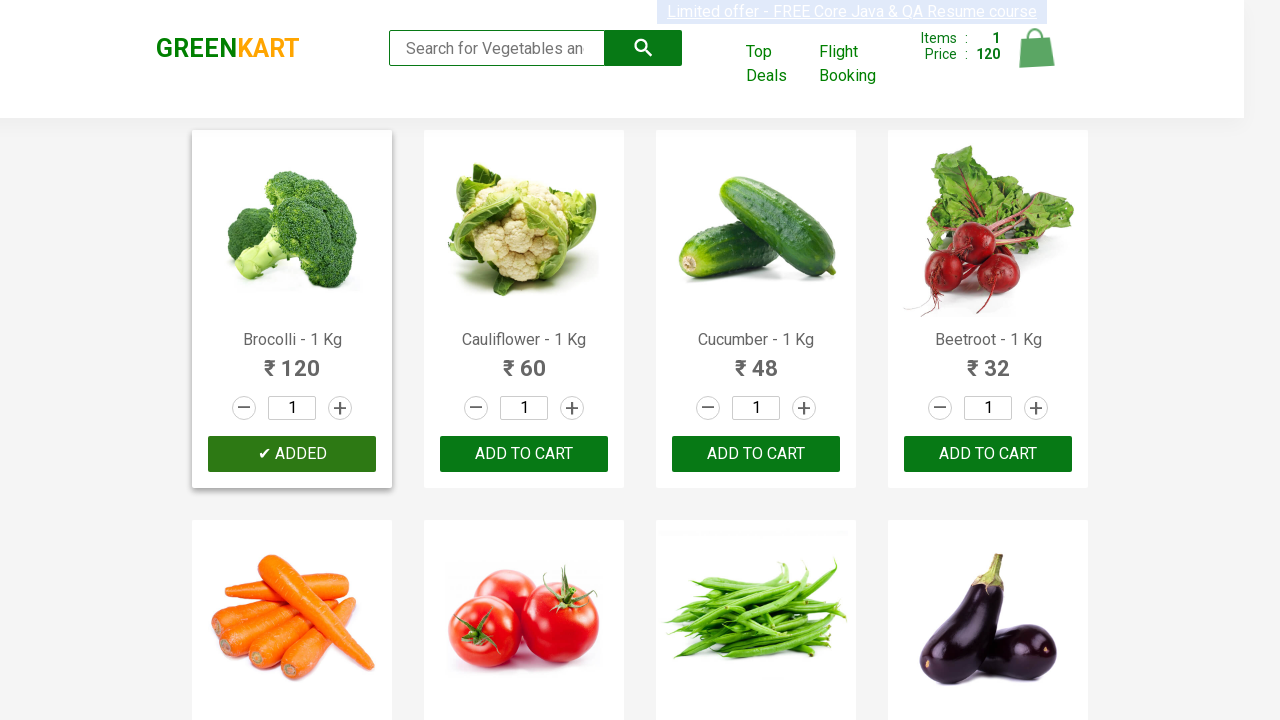

Clicked 'Add to Cart' button for Cucumber at (756, 454) on xpath=//div[@class='product-action']/button >> nth=2
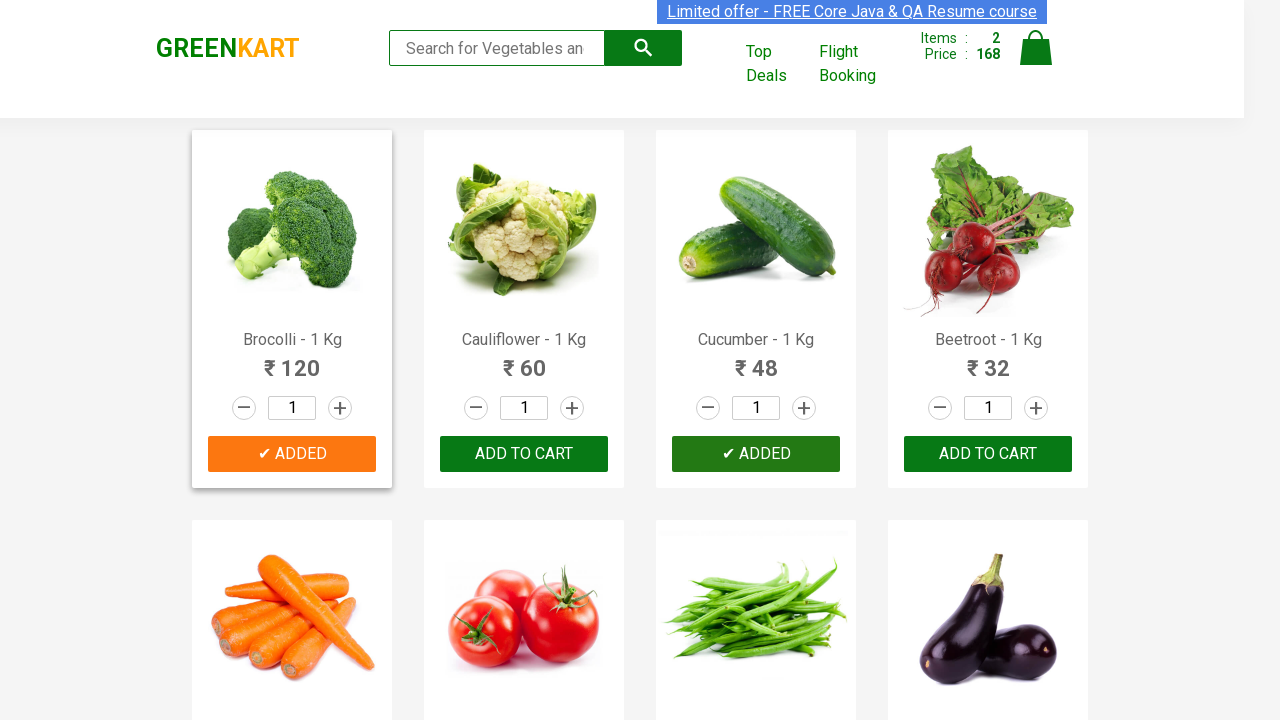

Clicked 'Add to Cart' button for Carrot at (292, 360) on xpath=//div[@class='product-action']/button >> nth=4
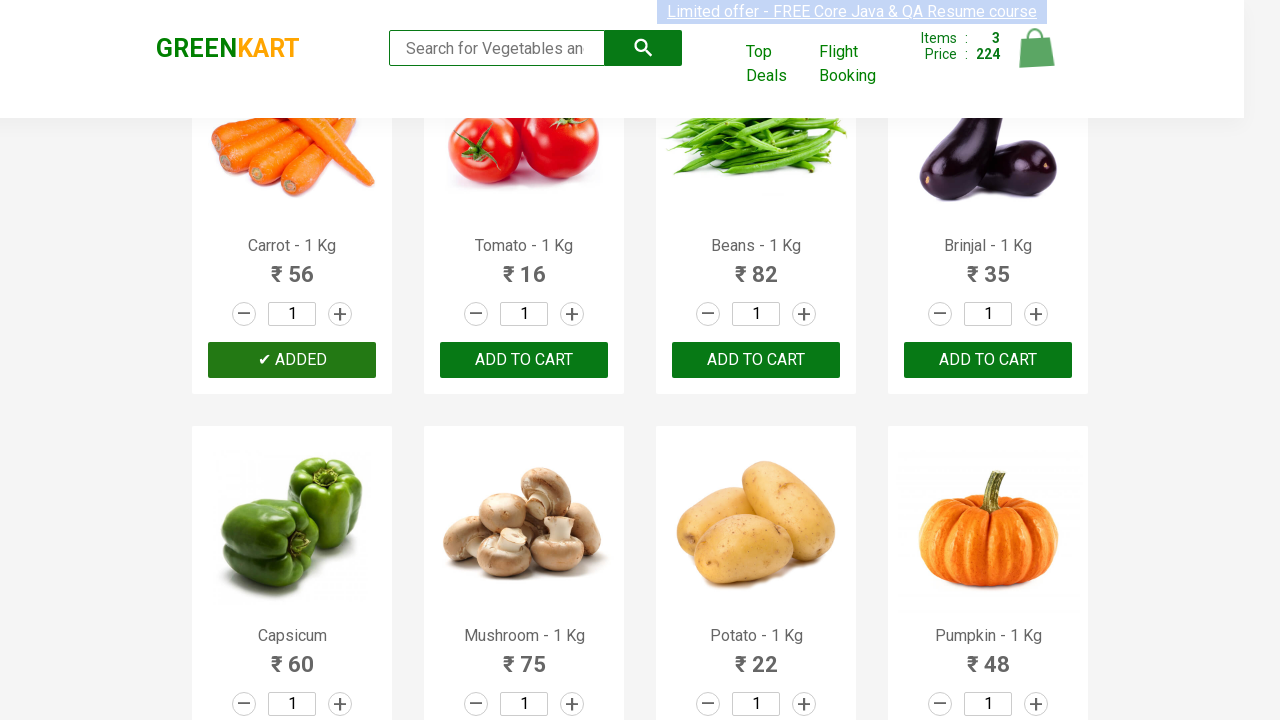

All required items (Cucumber, Carrot, Brocolli) have been added to cart
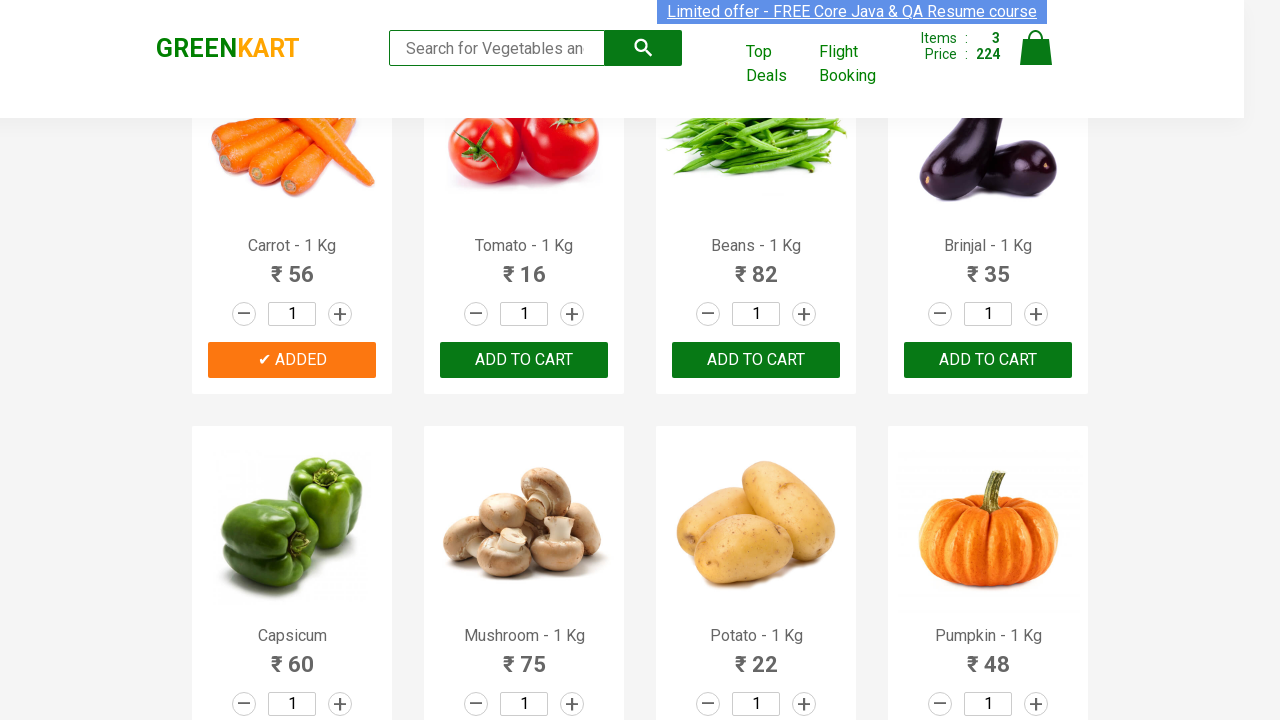

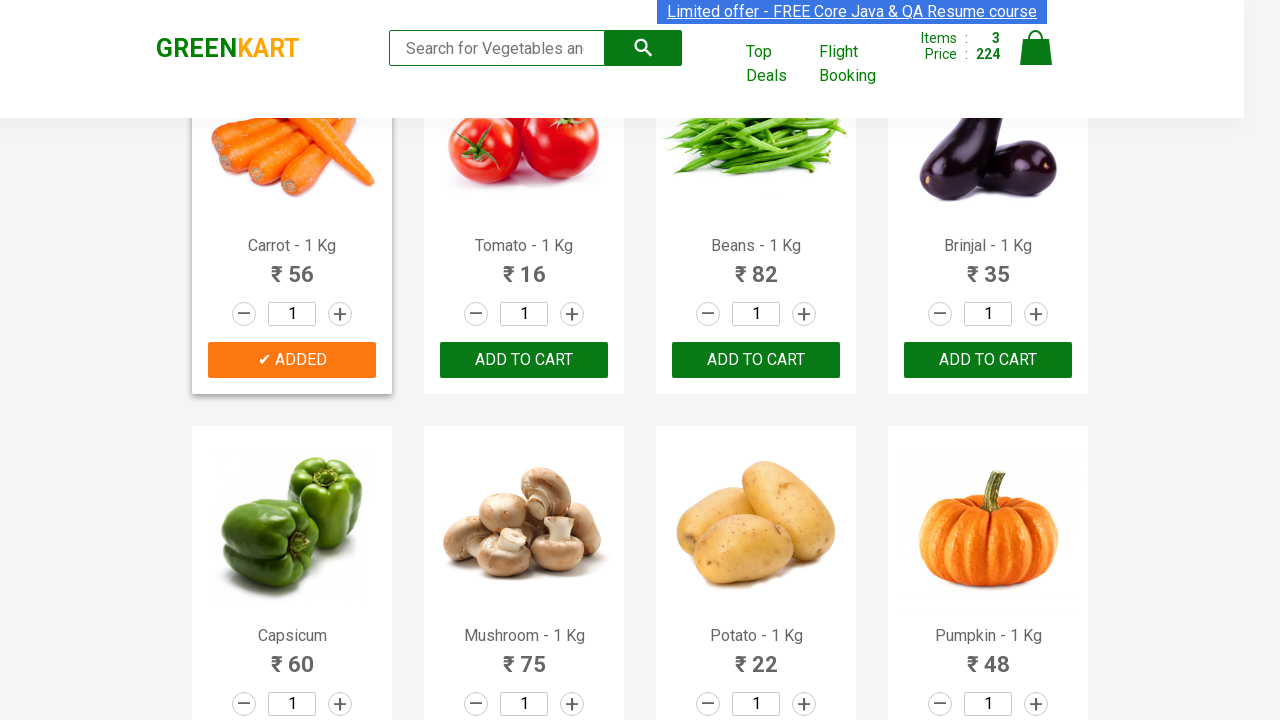